Opens the MamaEarth e-commerce website homepage and verifies it loads successfully by waiting for the page to be fully loaded.

Starting URL: https://mamaearth.in/

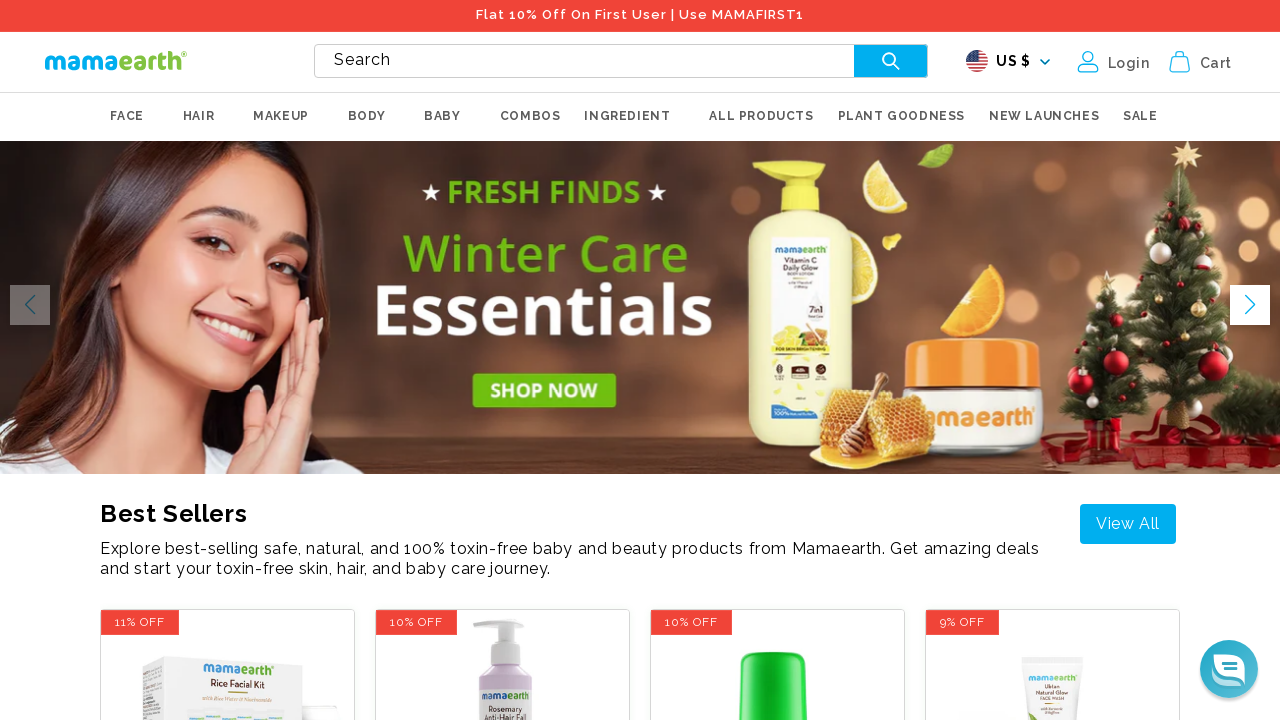

Navigated to MamaEarth homepage
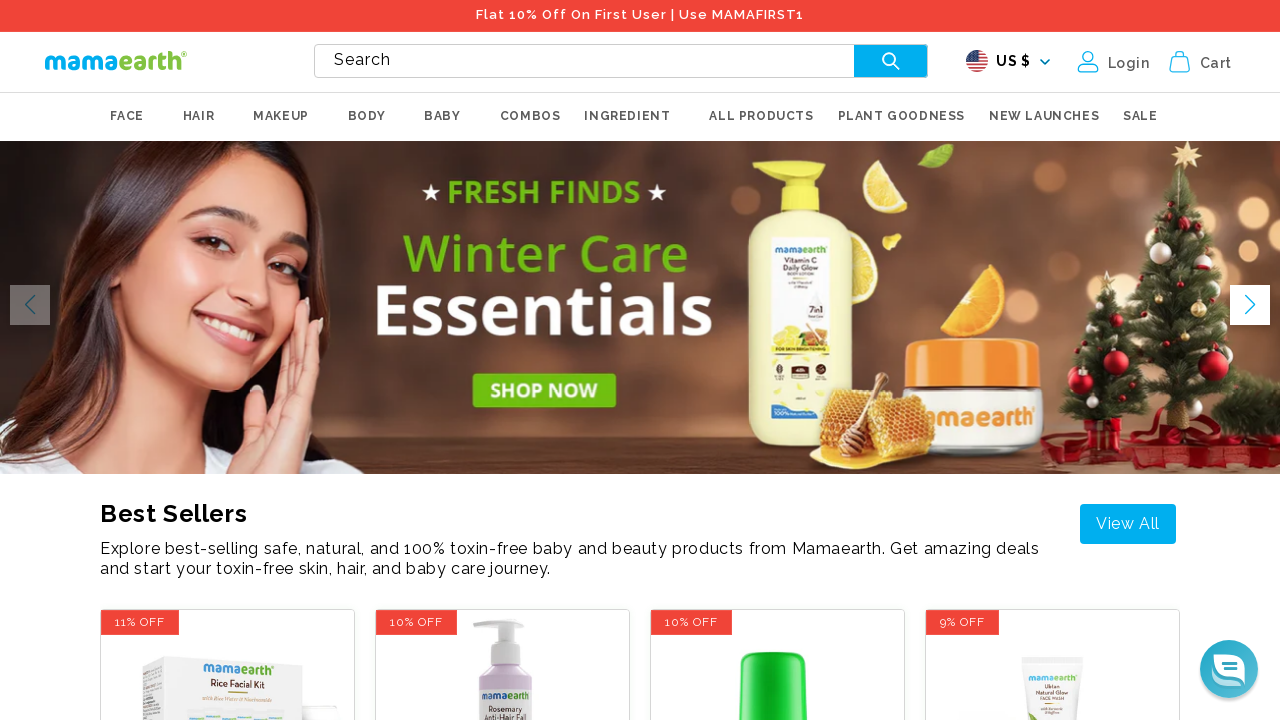

Waited for page DOM to be fully loaded
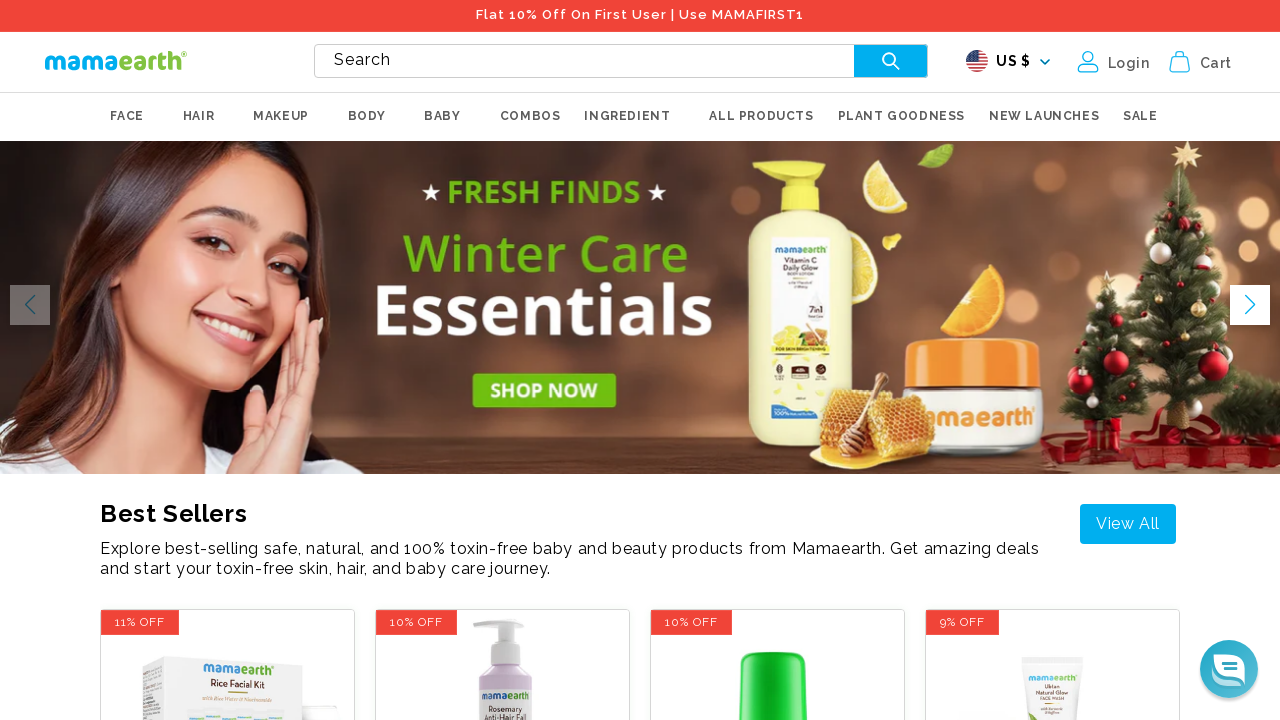

Verified page body element is visible and loaded
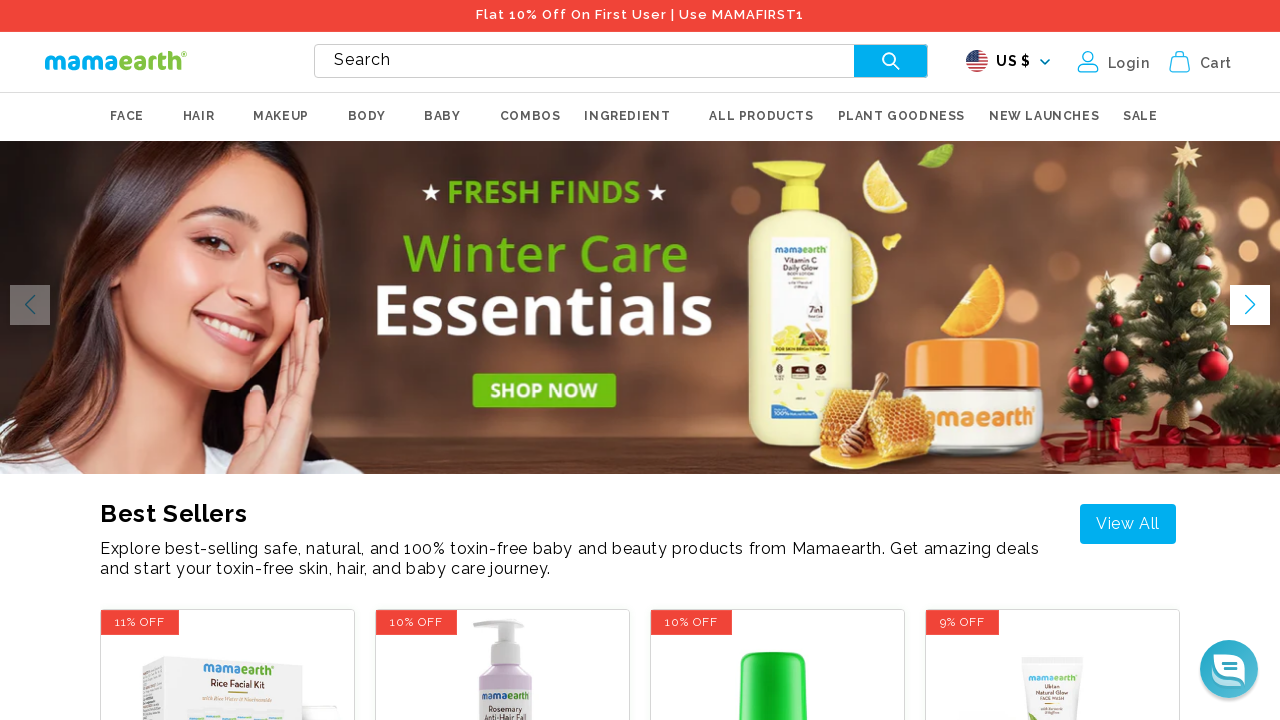

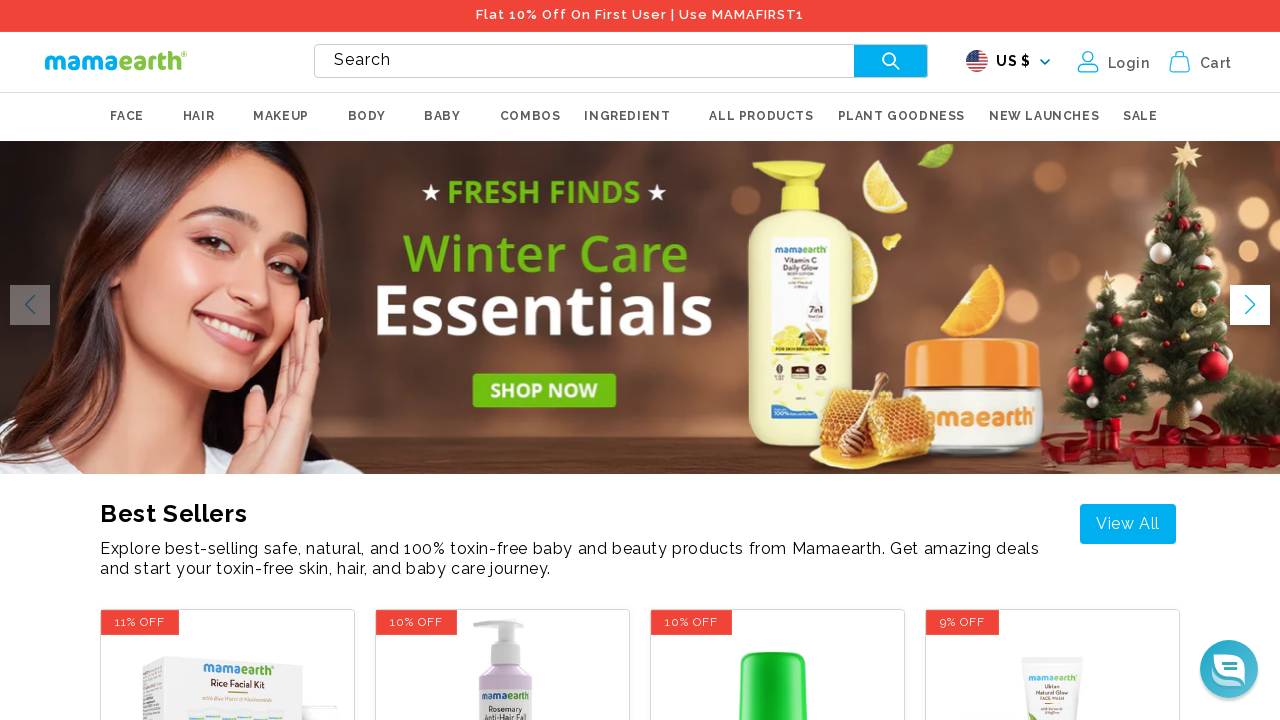